Tests the Practice Form on DemoQA by navigating to the Forms section and filling out student registration form fields including first name, last name, email, gender selection, and mobile number.

Starting URL: https://demoqa.com/

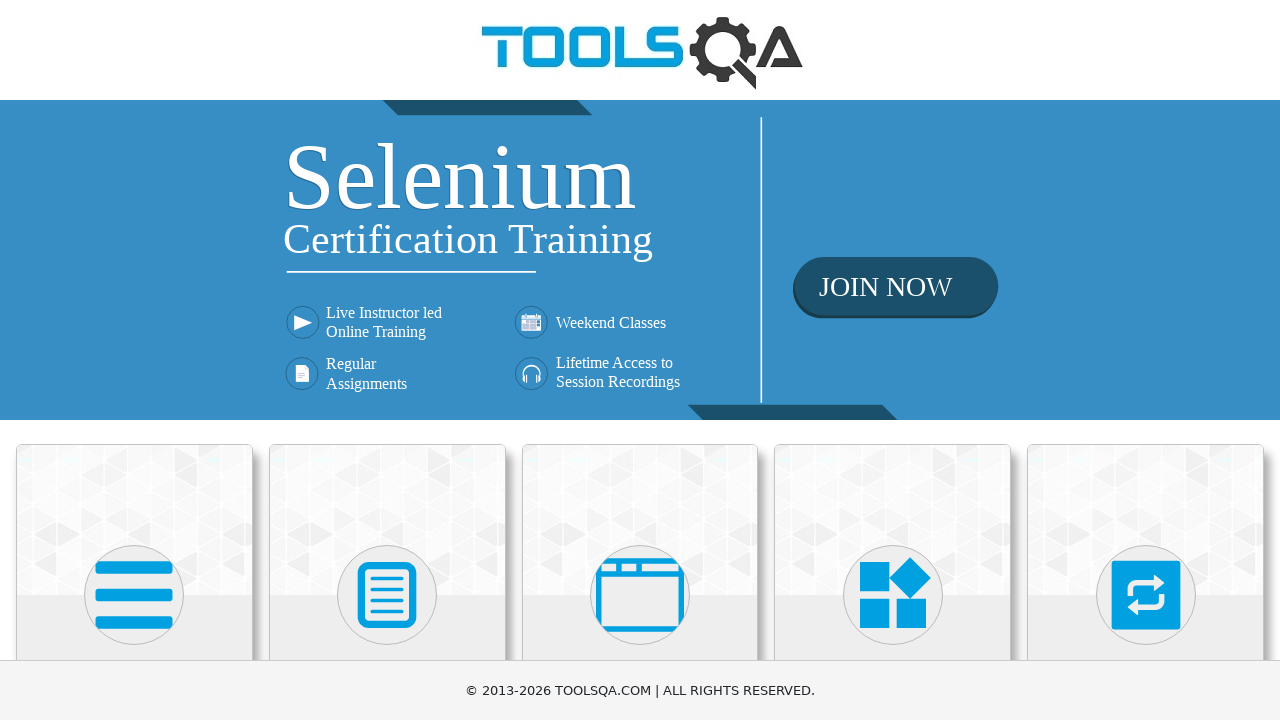

Clicked on Forms menu item at (387, 360) on text=Forms
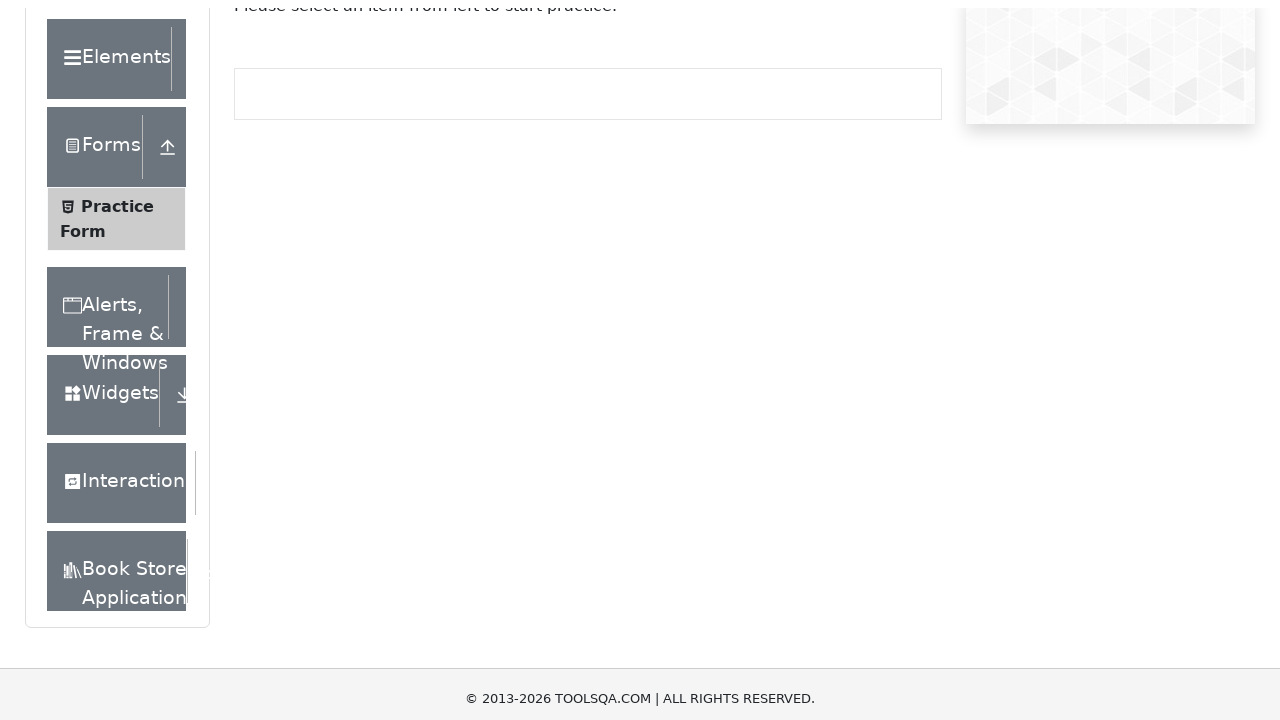

Practice Form link appeared
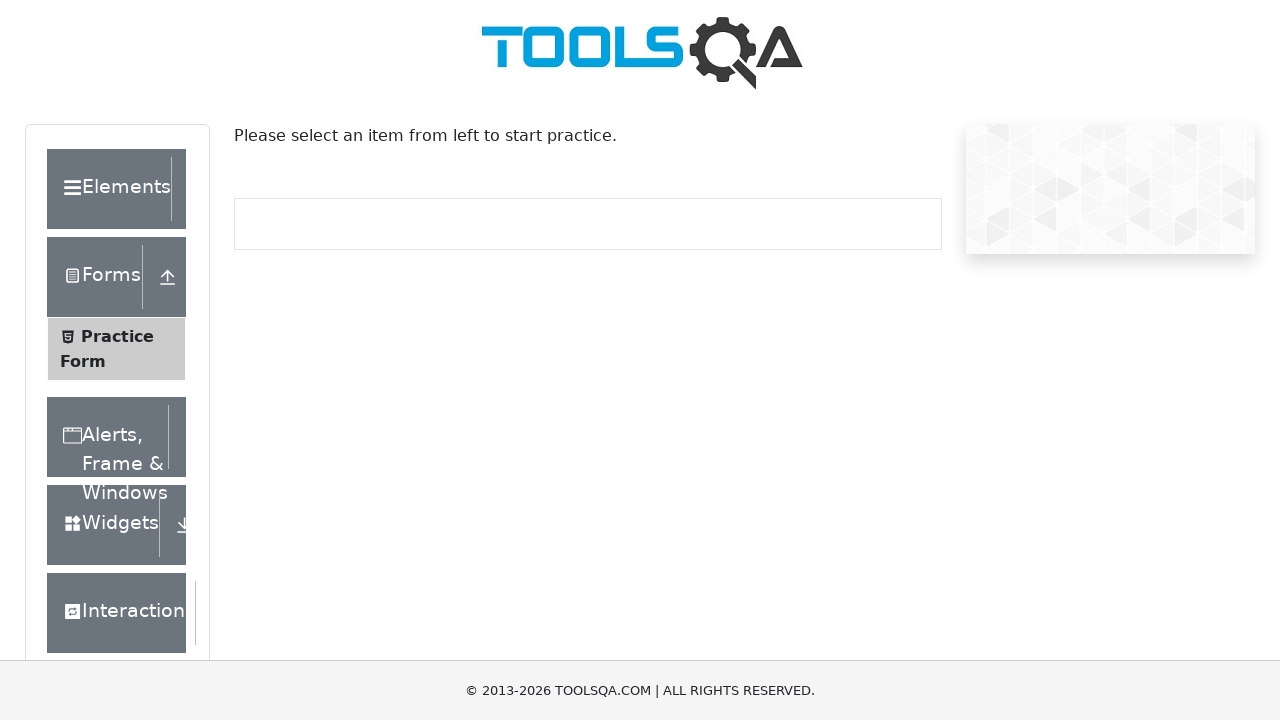

Clicked on Practice Form link at (117, 336) on text=Practice Form
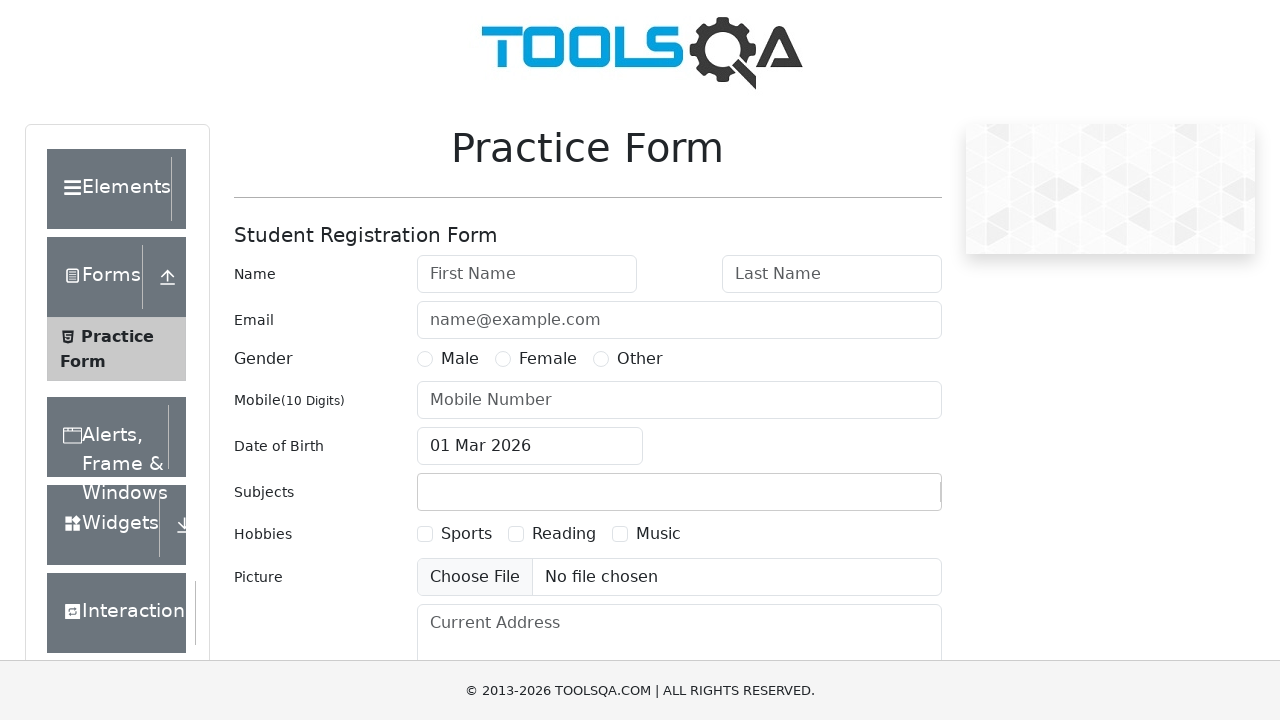

Student Registration Form loaded
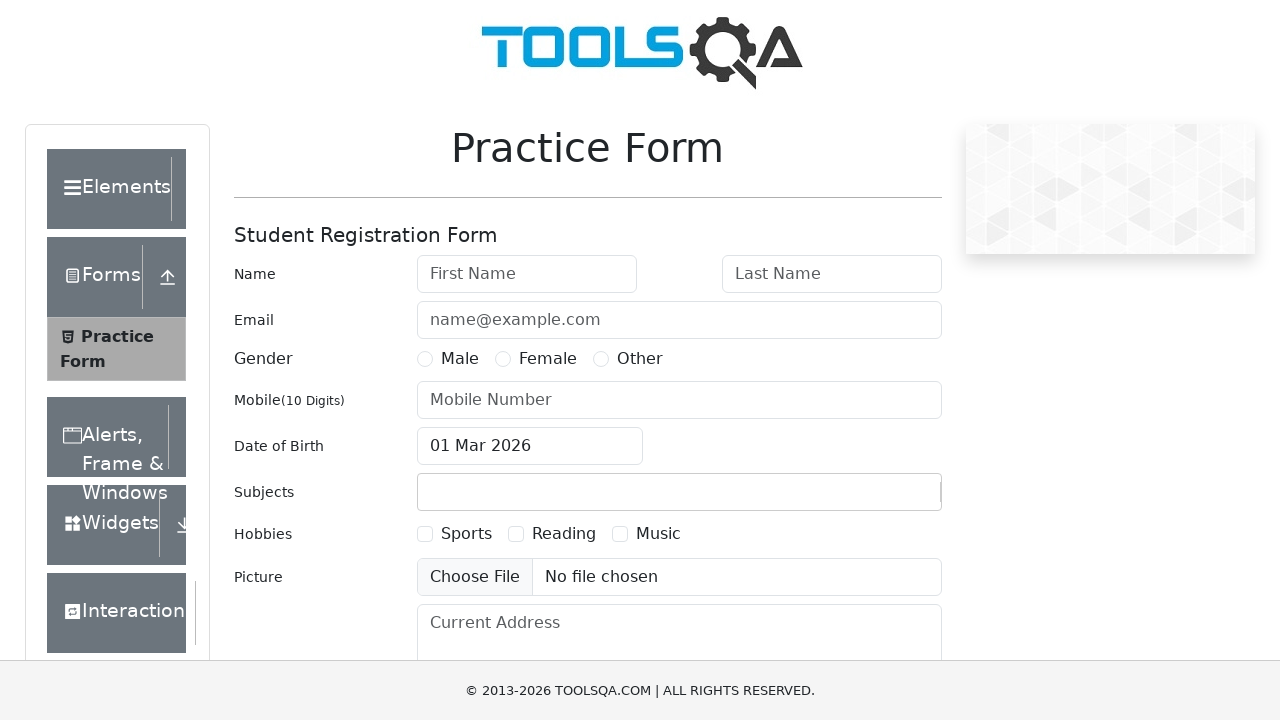

Filled First Name field with 'Topgun' on #firstName
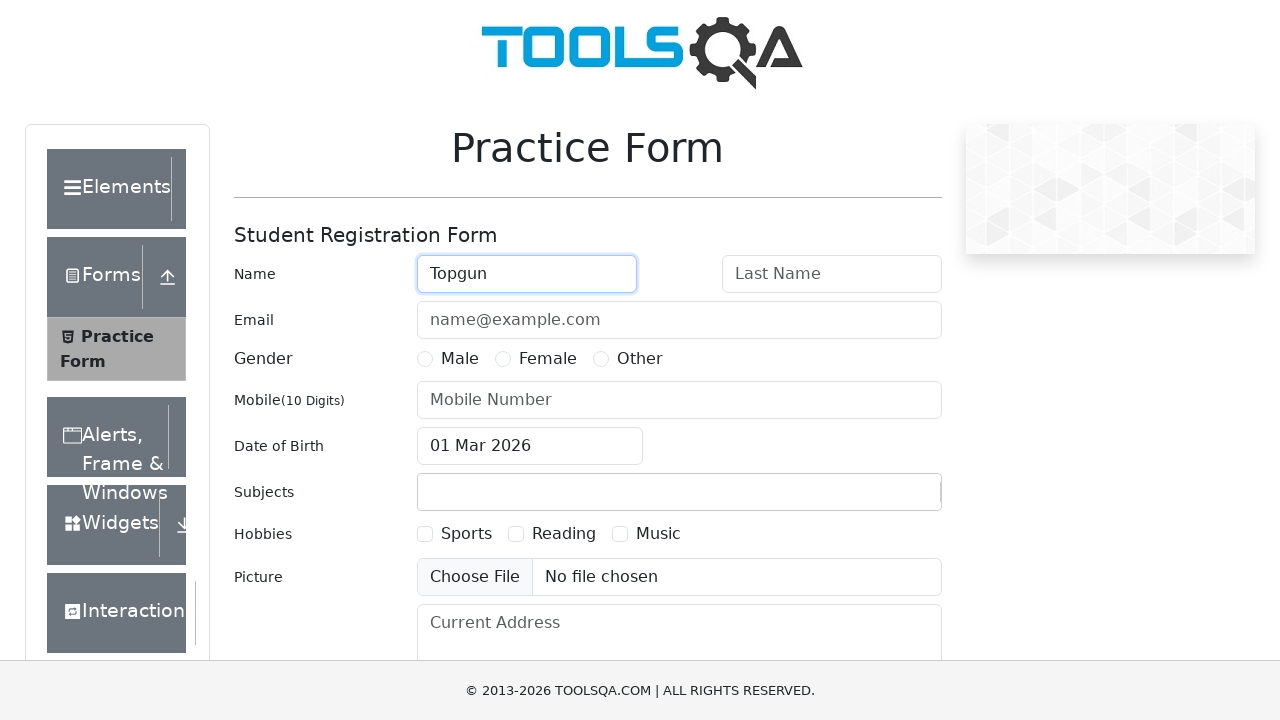

Filled Last Name field with 'Maverick' on #lastName
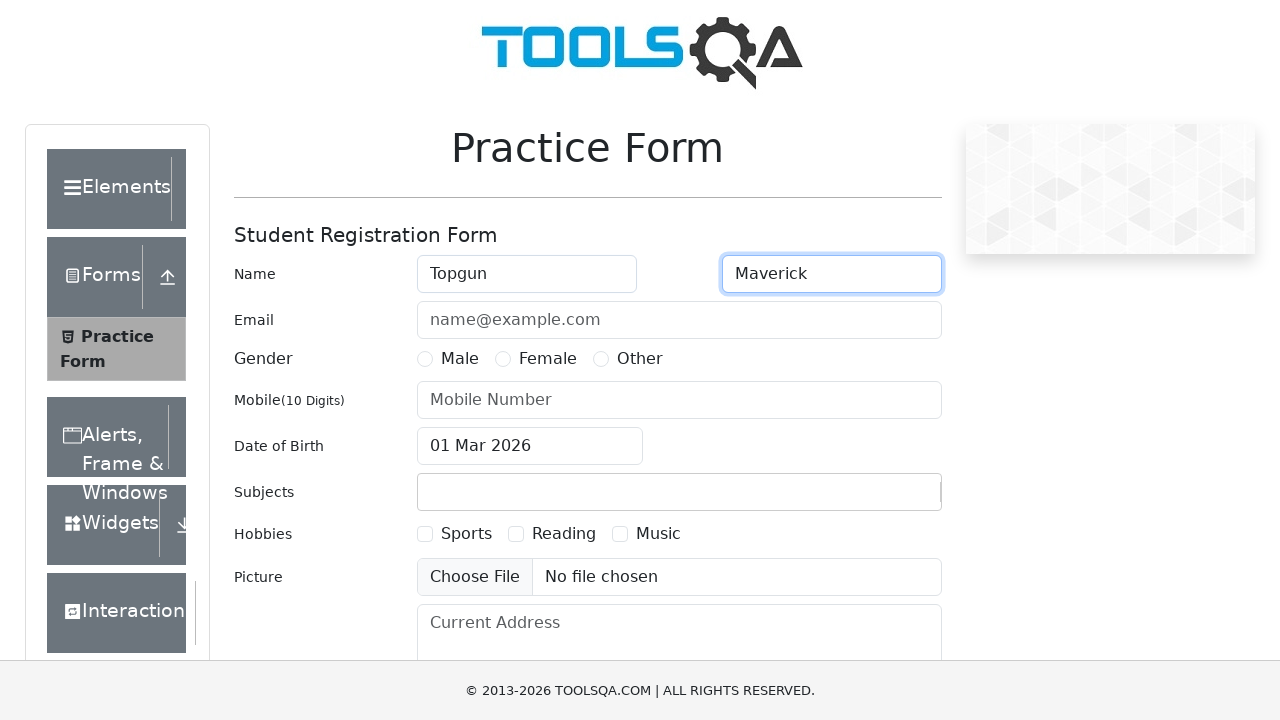

Filled Email field with 'marverick@gmail.com' on #userEmail
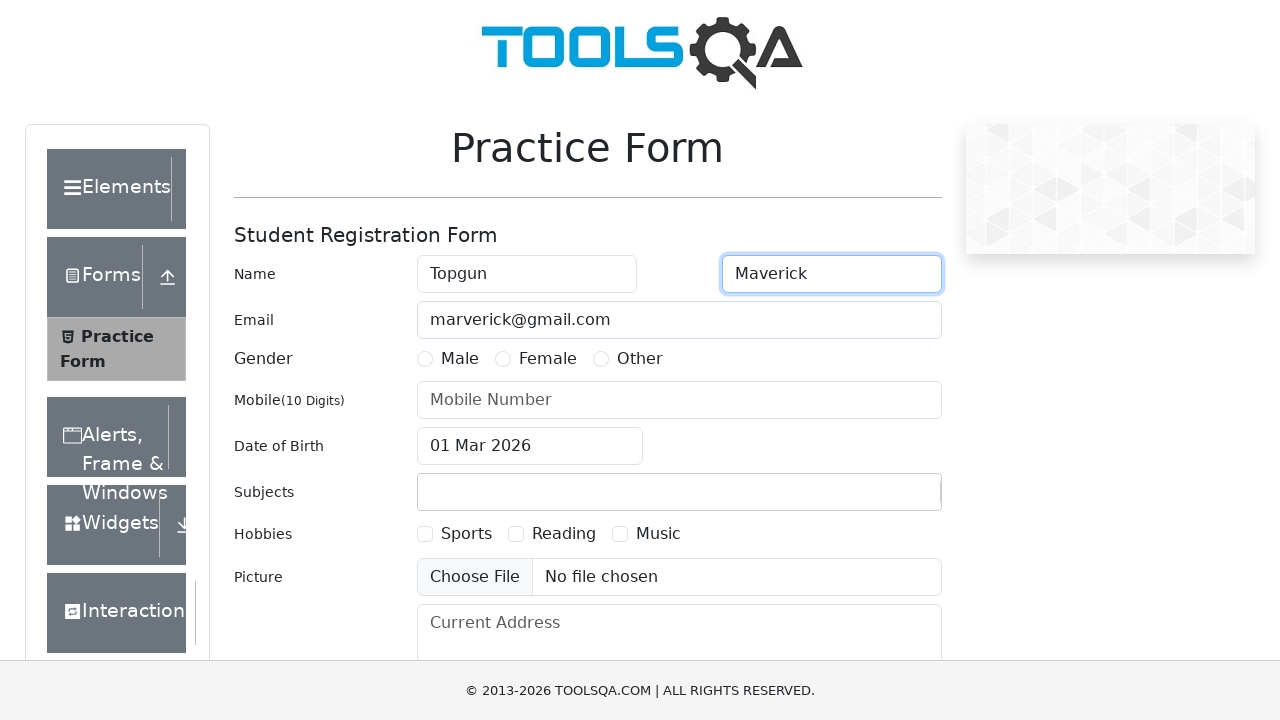

Selected Male gender option at (460, 359) on label[for='gender-radio-1']
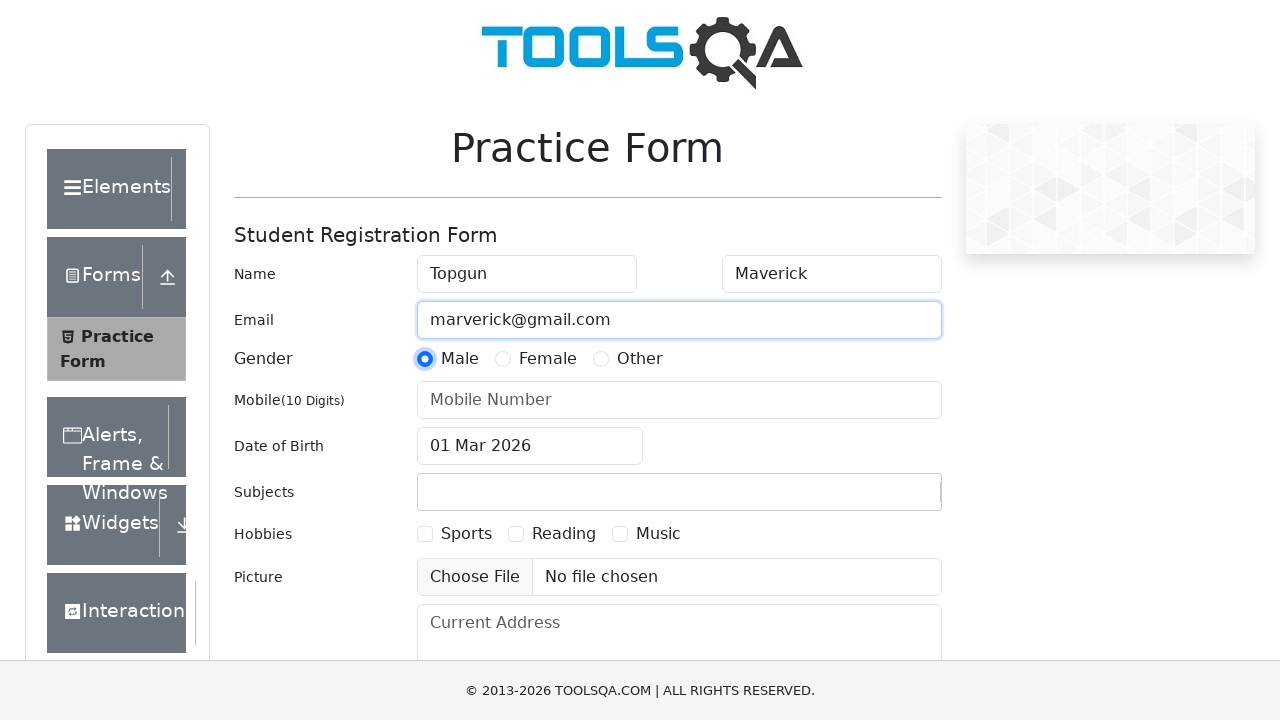

Filled Mobile Number field with '0812345678' on #userNumber
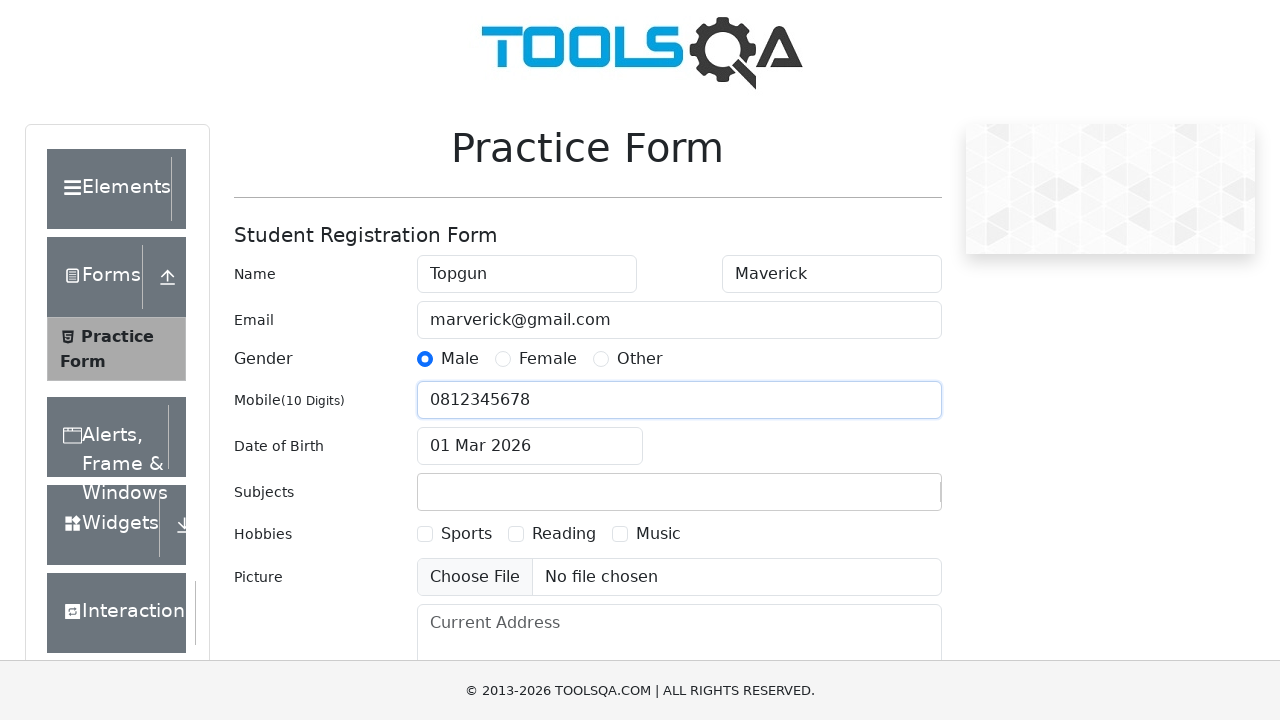

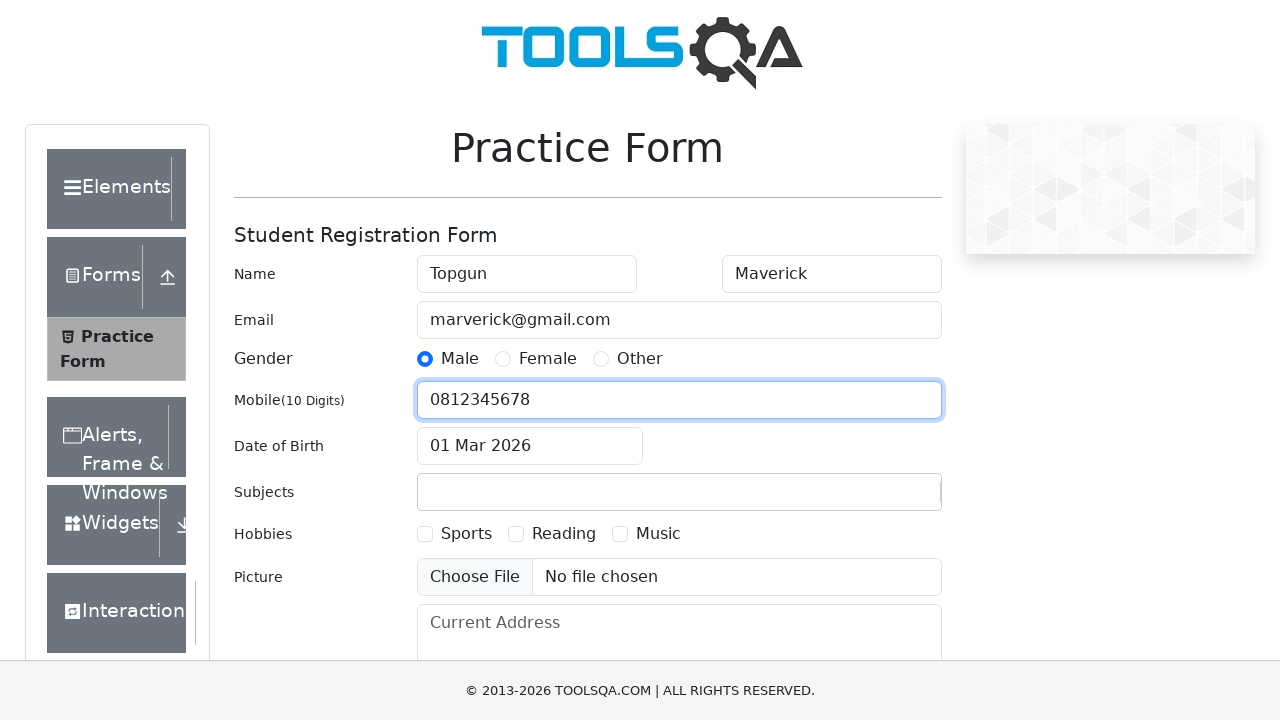